Tests checkbox functionality by clicking to check a checkbox, verifying it's selected, then clicking again to uncheck it and verifying it's deselected. Also counts the total number of checkboxes on the page.

Starting URL: https://rahulshettyacademy.com/AutomationPractice/

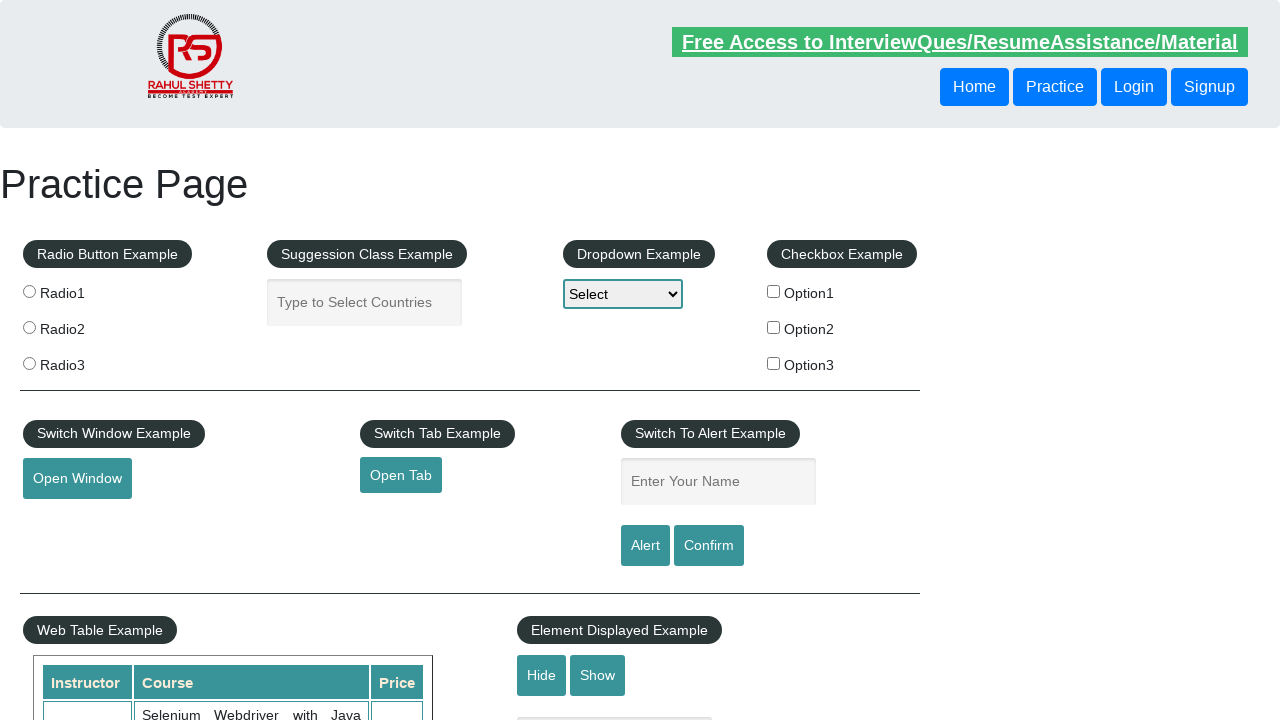

Navigated to AutomationPractice page
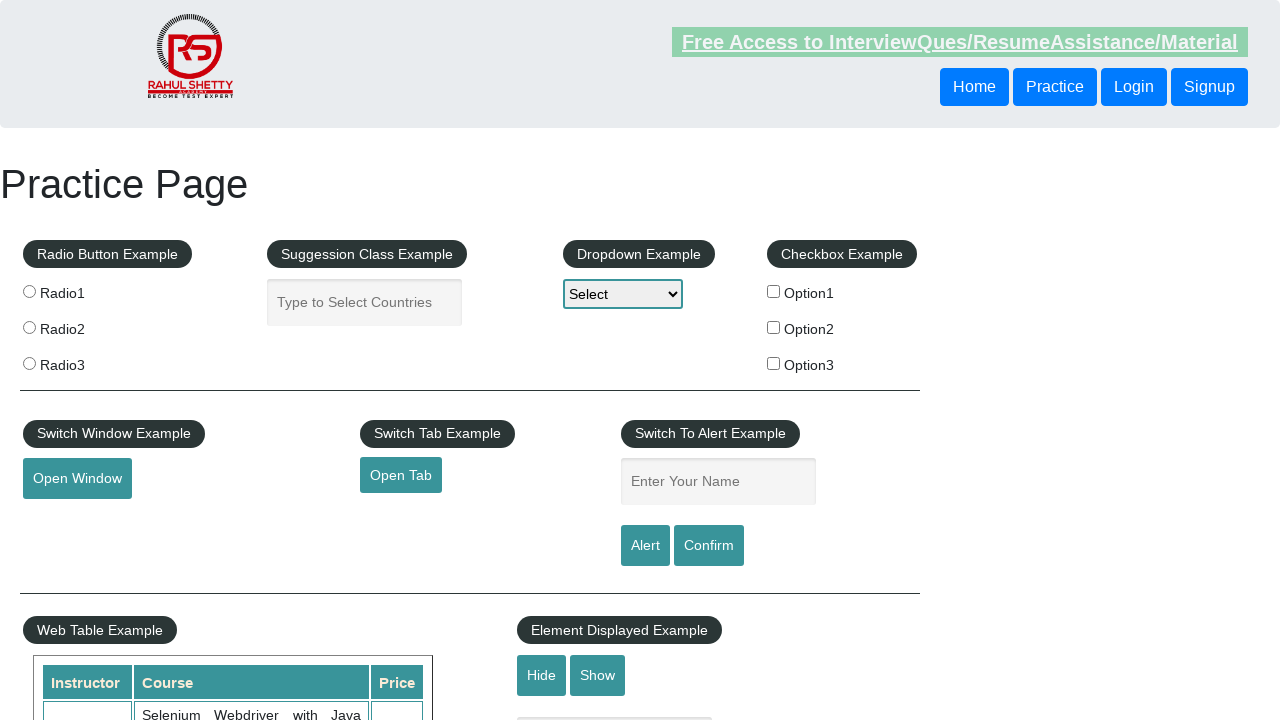

Clicked checkbox #checkBoxOption1 to check it at (774, 291) on #checkBoxOption1
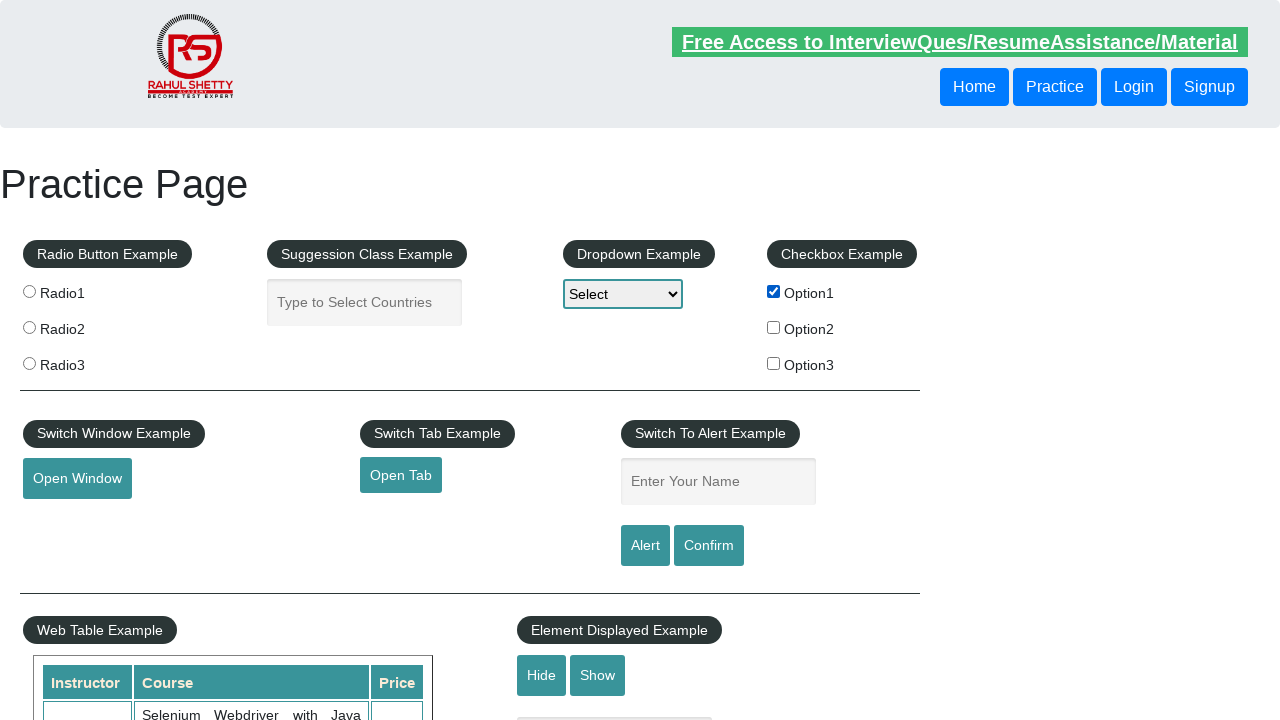

Verified that checkbox #checkBoxOption1 is checked
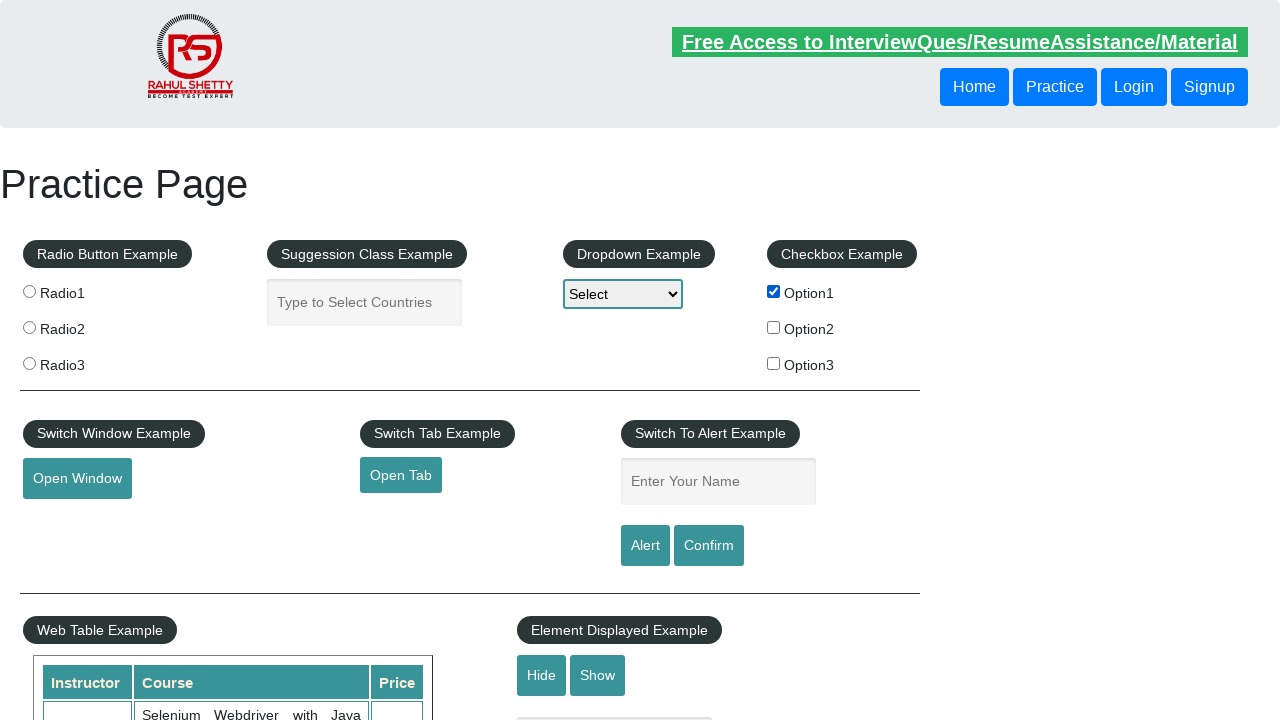

Clicked checkbox #checkBoxOption1 to uncheck it at (774, 291) on #checkBoxOption1
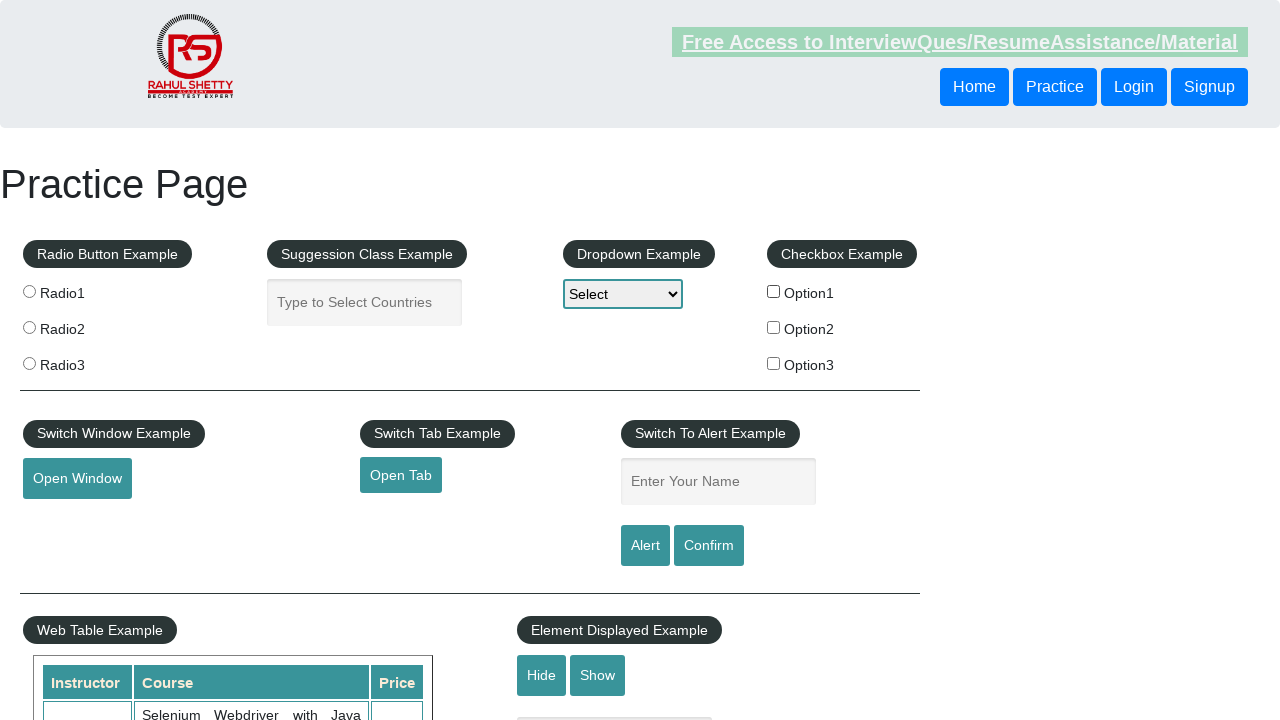

Verified that checkbox #checkBoxOption1 is unchecked
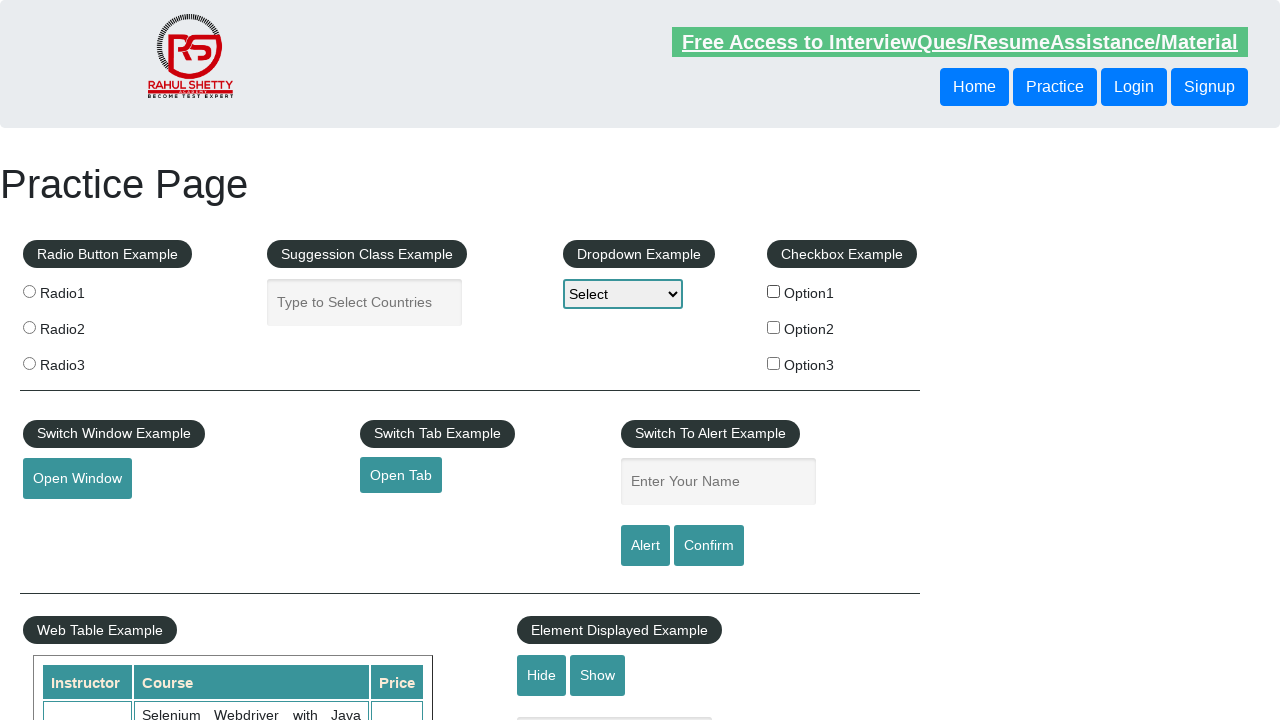

Counted total checkboxes on page: 3
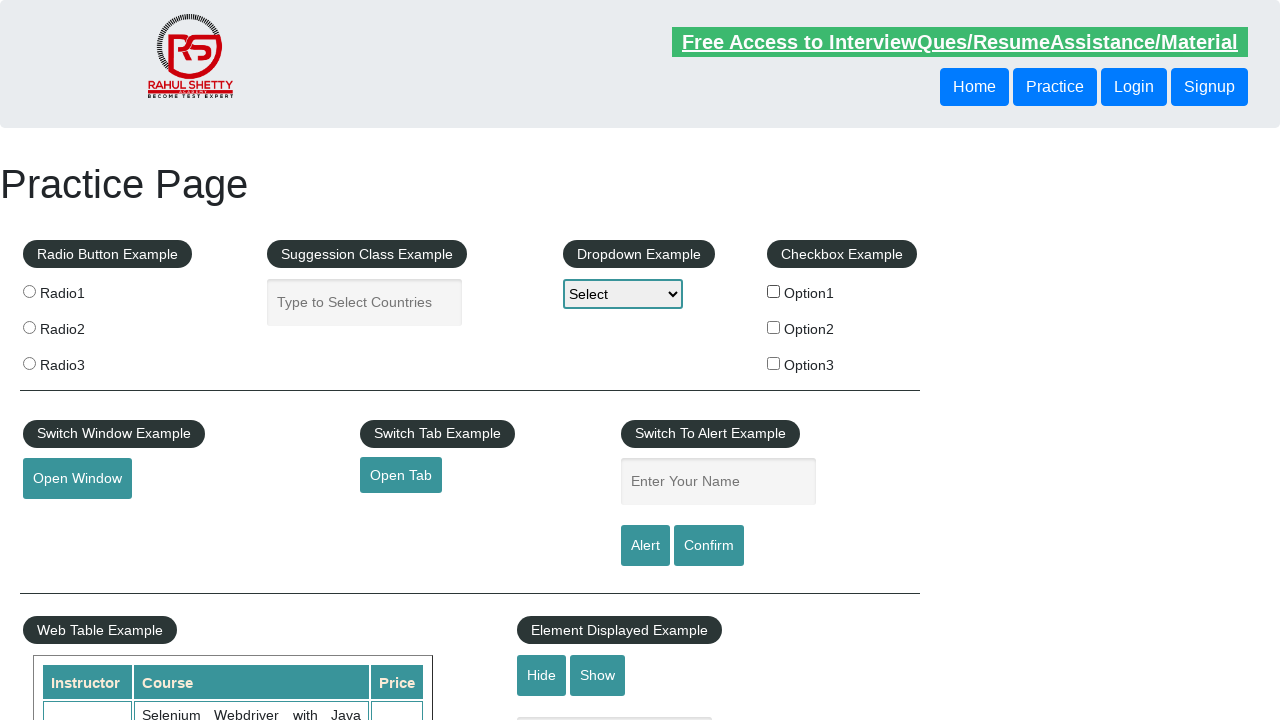

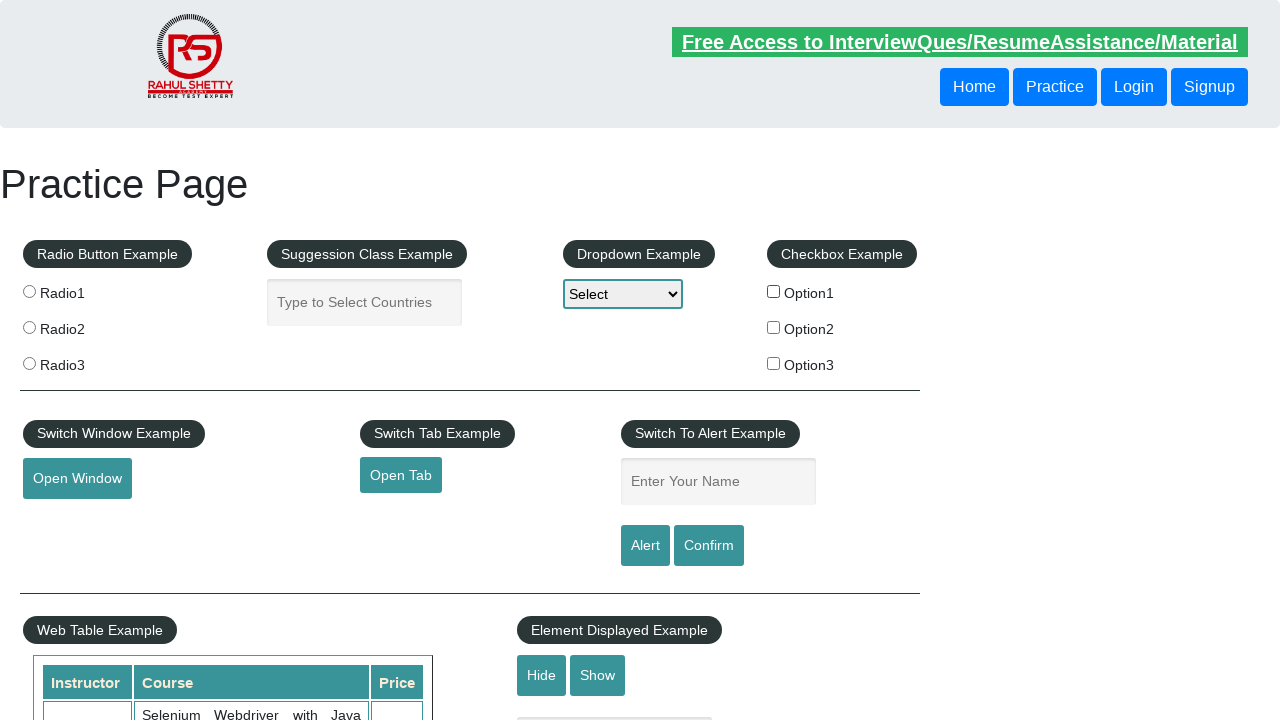